Tests navigation and search functionality on the SENAI São Paulo informatics page by entering "Excel" in the search field and submitting the search.

Starting URL: https://sp.senai.br/unidade/informatica/

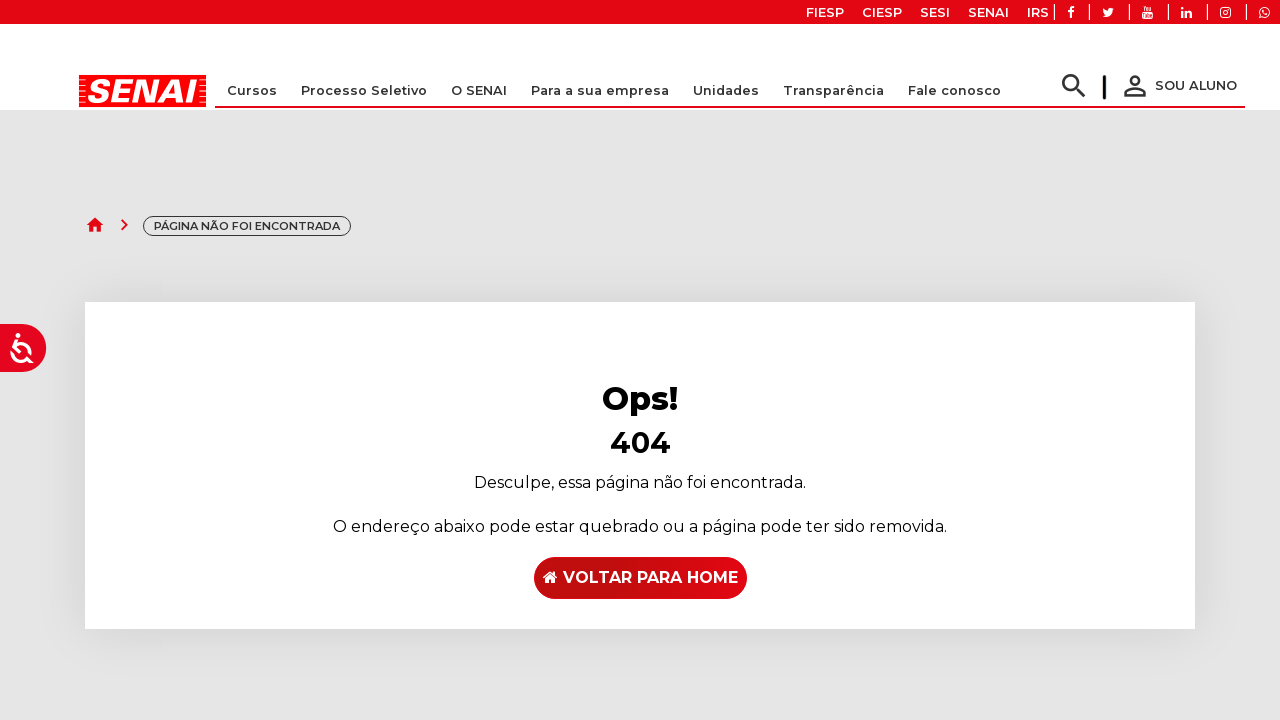

Filled search field with 'Excel' on #s1
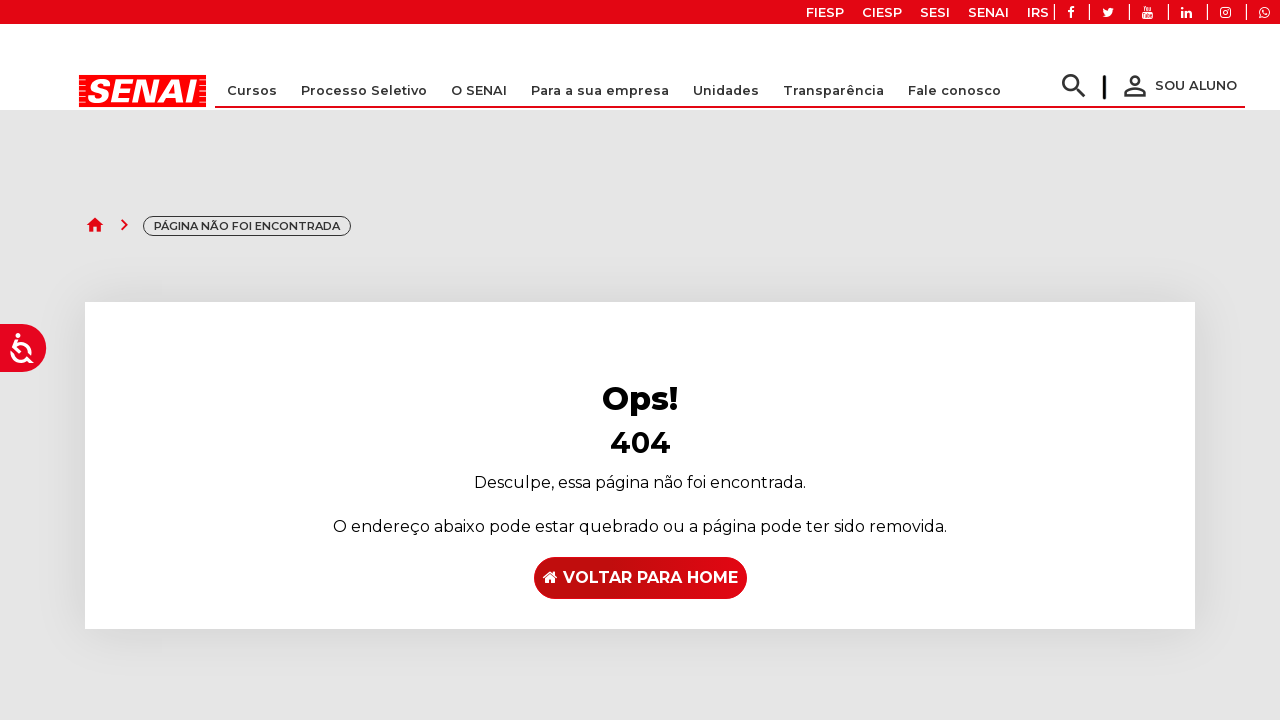

Pressed Enter to submit search for 'Excel' on #s1
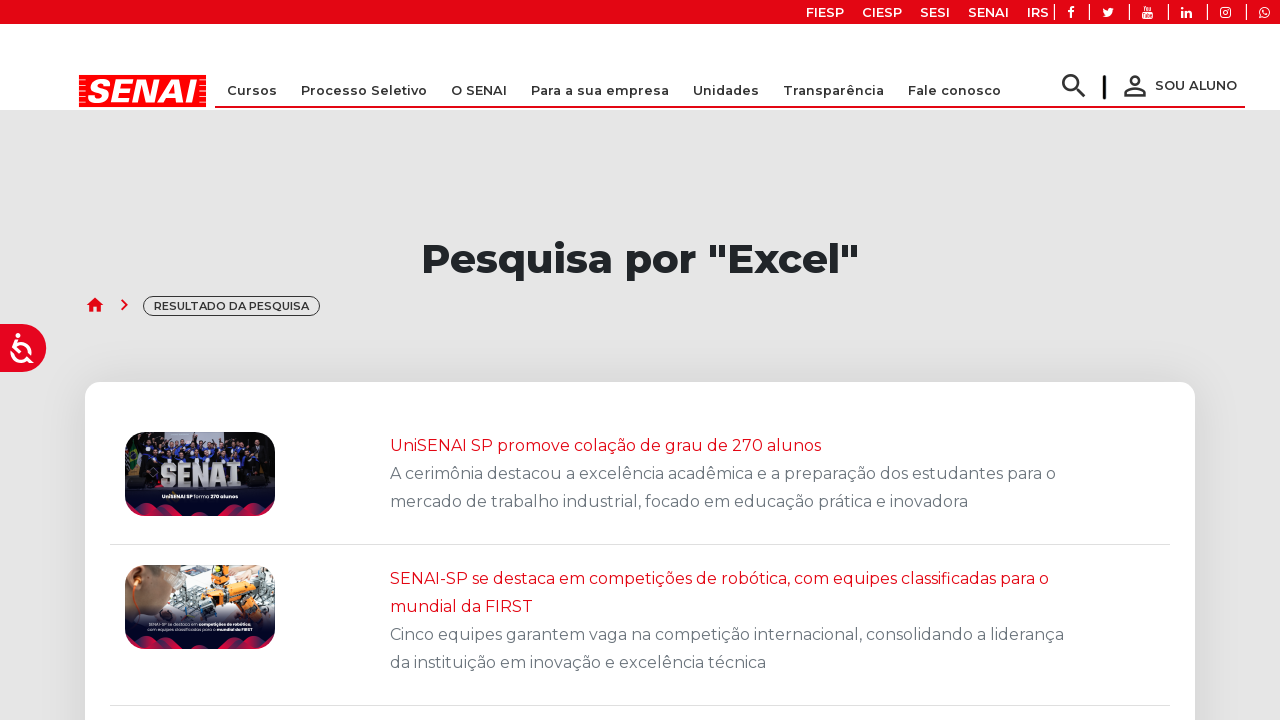

Waited for search results to load (network idle)
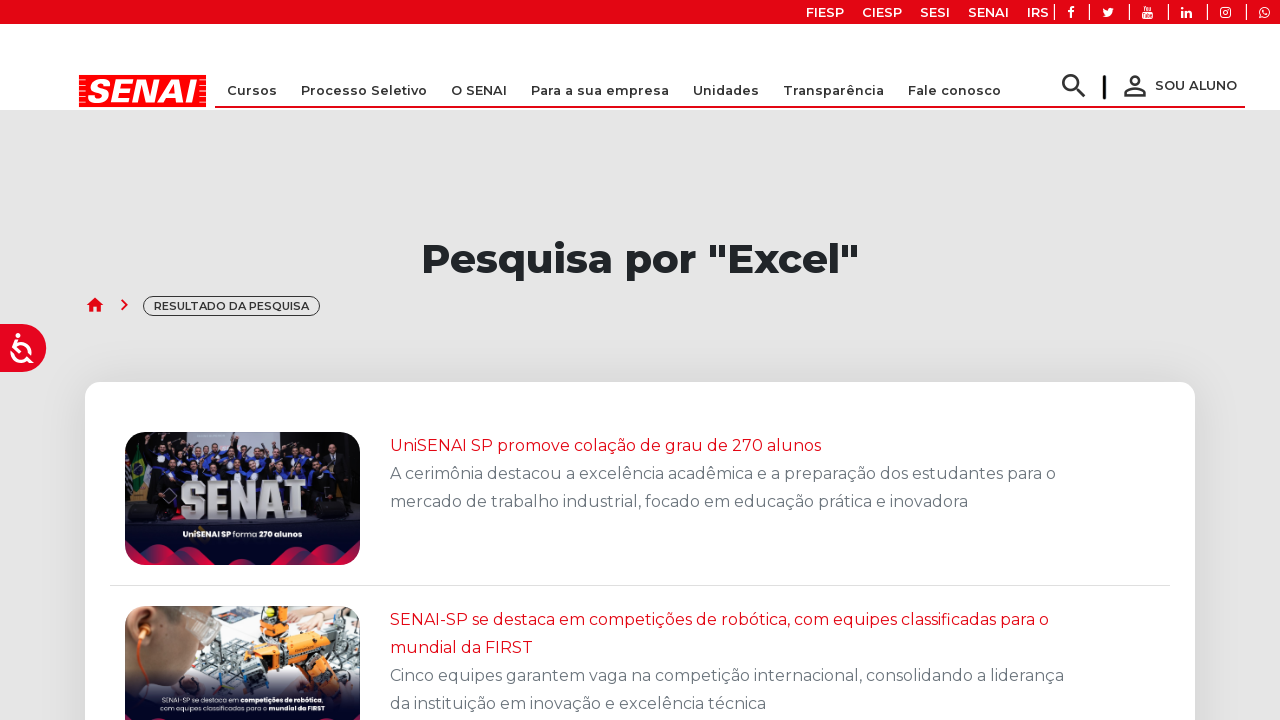

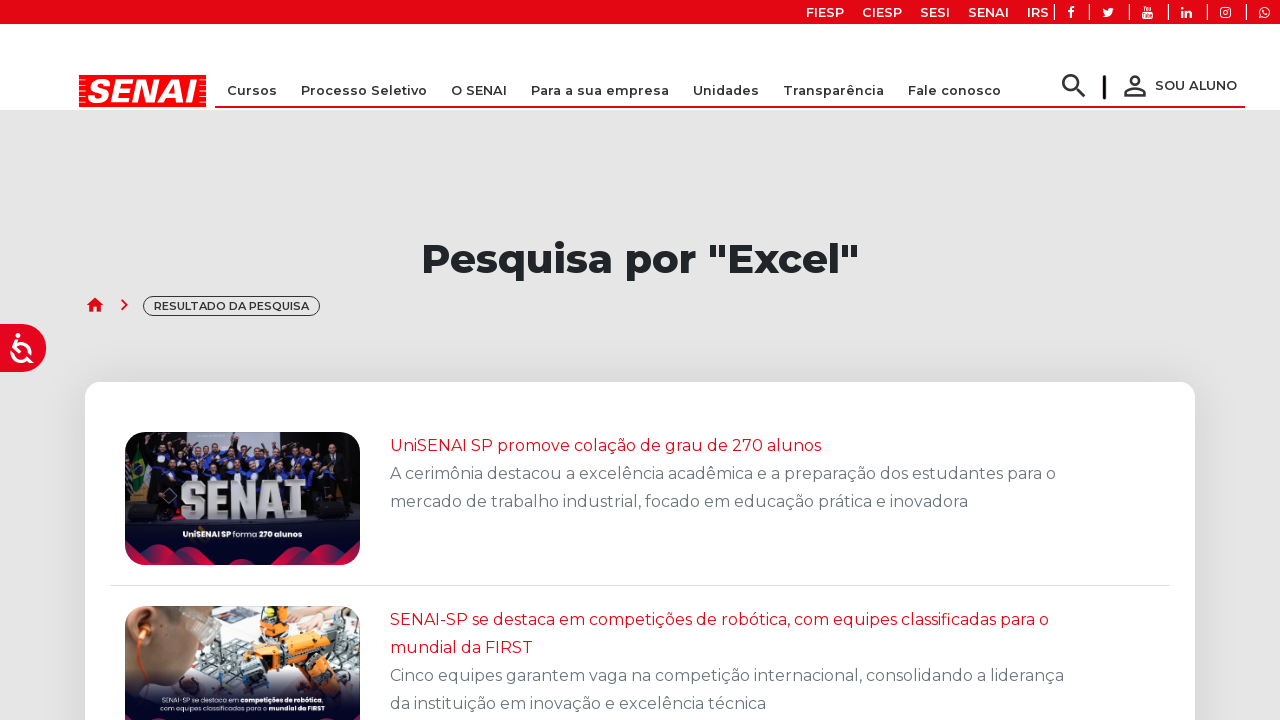